Tests a data entry form by filling in personal and professional information fields (name, address, email, phone, city, country, job position, company) and submitting the form, then verifying validation feedback is displayed.

Starting URL: https://bonigarcia.dev/selenium-webdriver-java/data-types.html

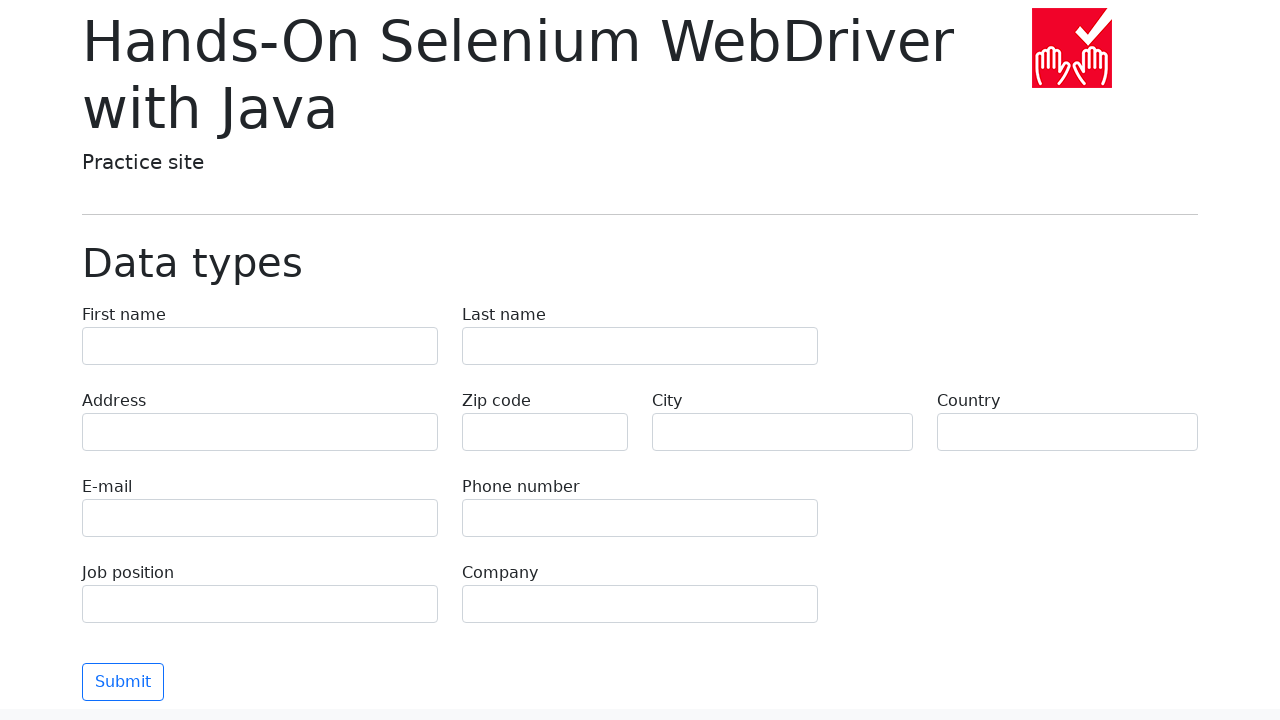

Navigated to data entry form page
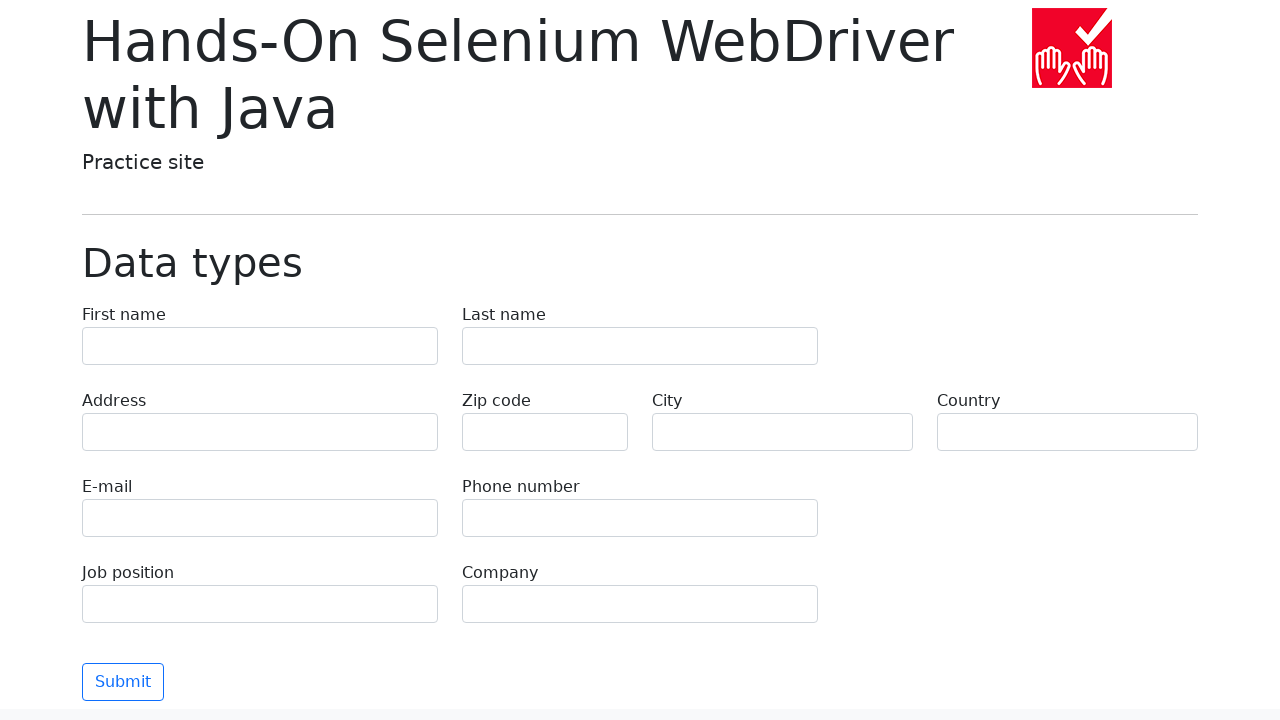

Filled first name field with 'Michael' on input[name="first-name"]
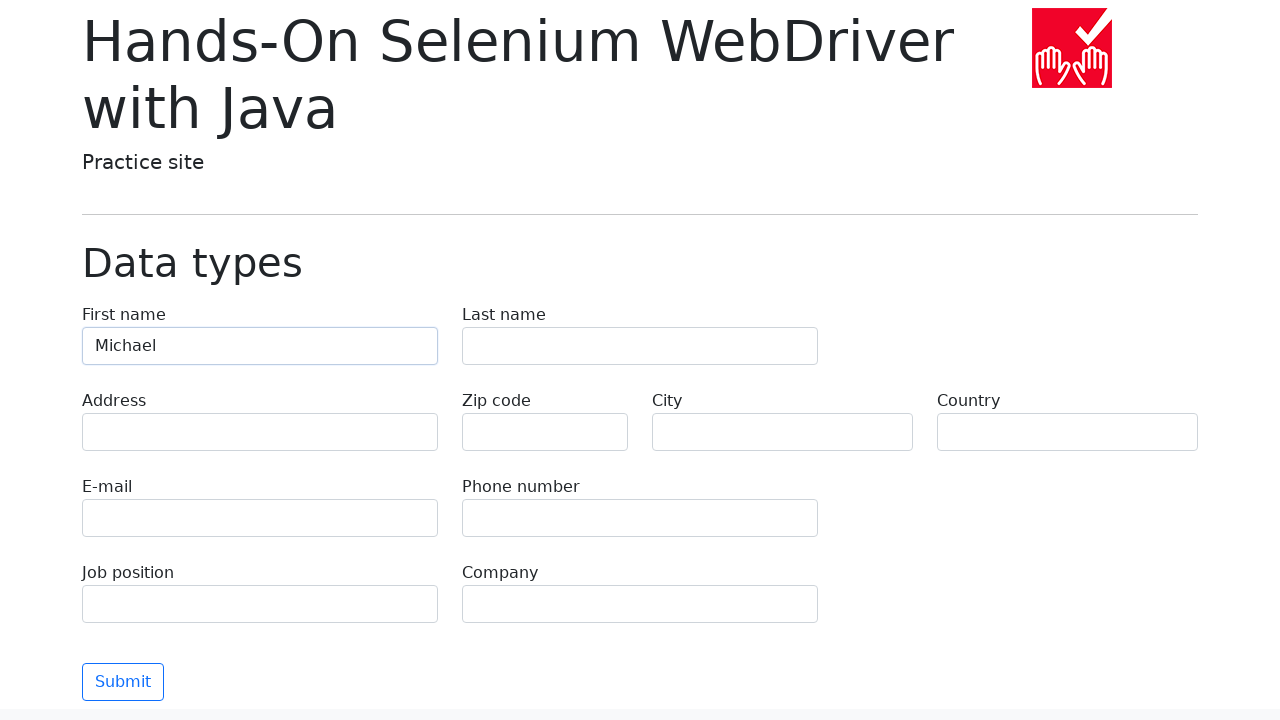

Filled last name field with 'Thompson' on input[name="last-name"]
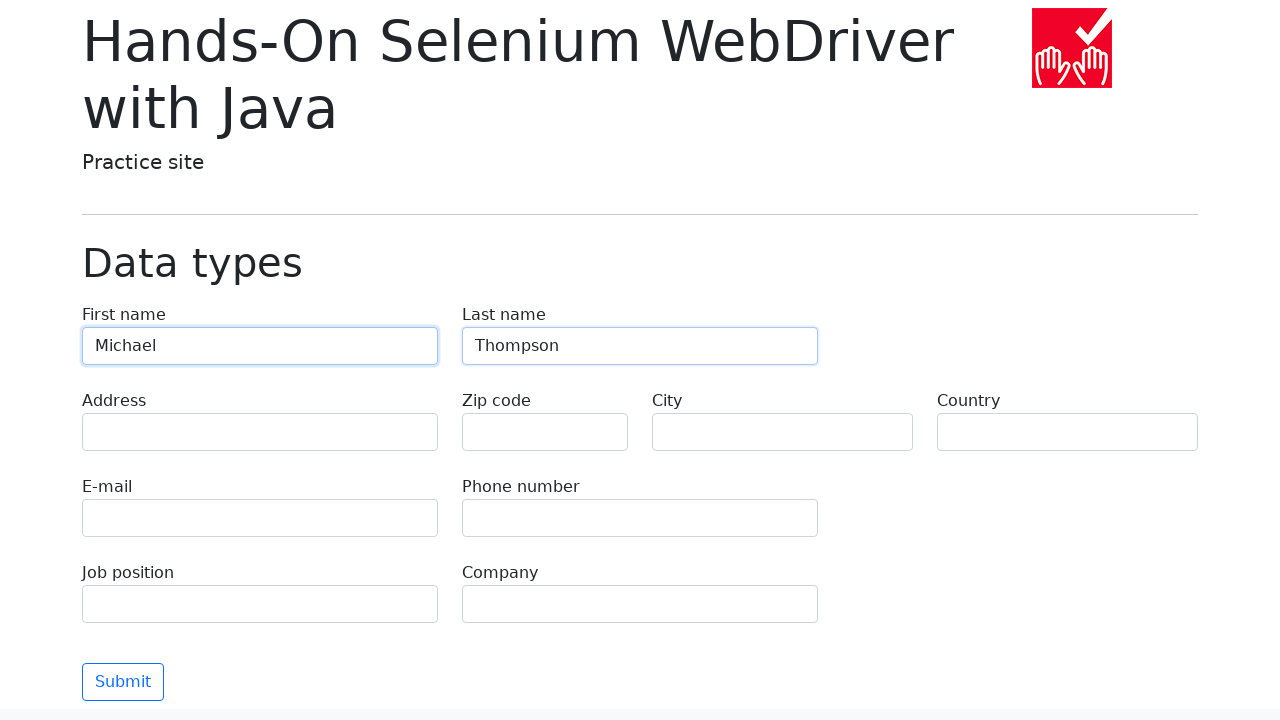

Filled address field with '742 Evergreen Terrace' on input[name="address"]
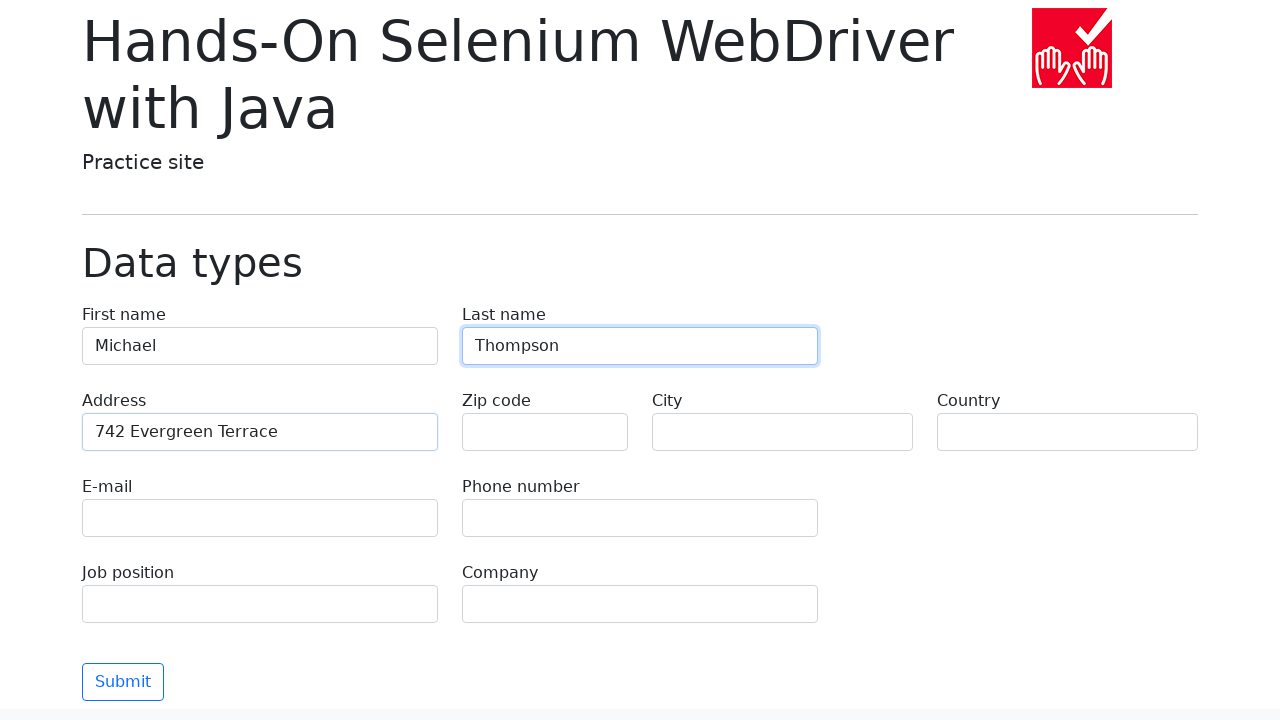

Filled email field with 'michael.thompson@example.com' on input[name="e-mail"]
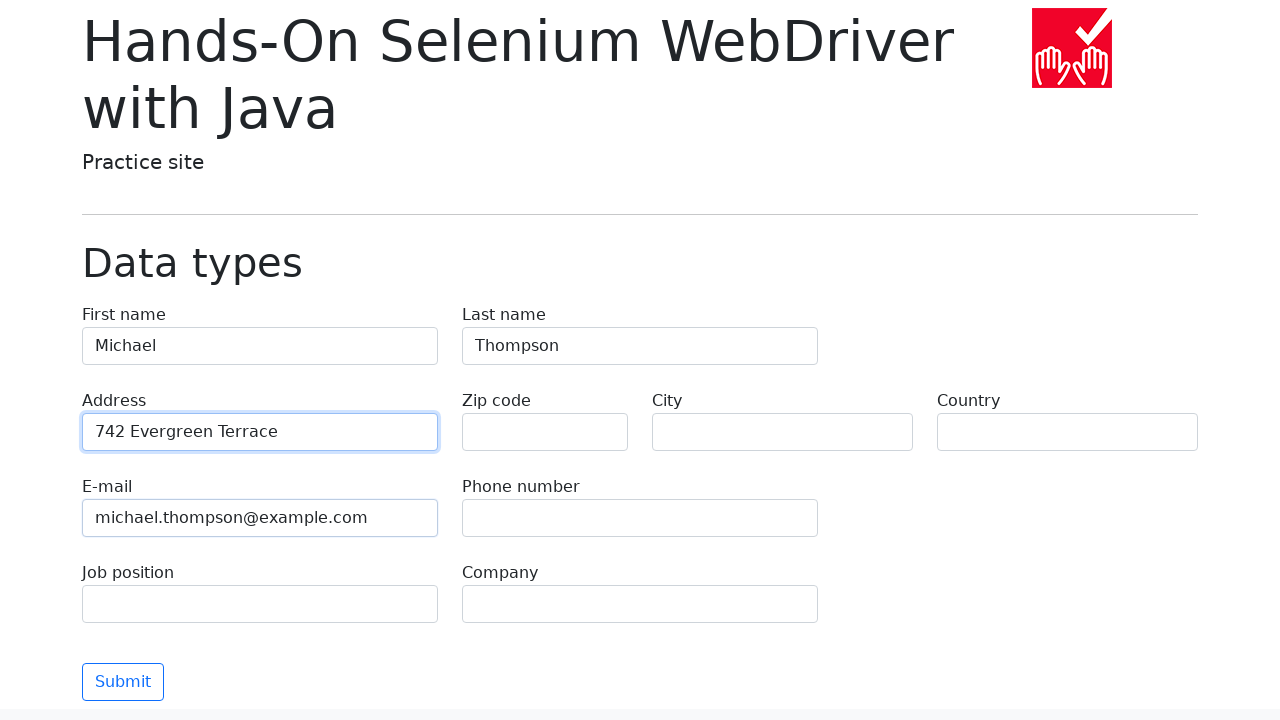

Filled phone field with '555-0142' on input[name="phone"]
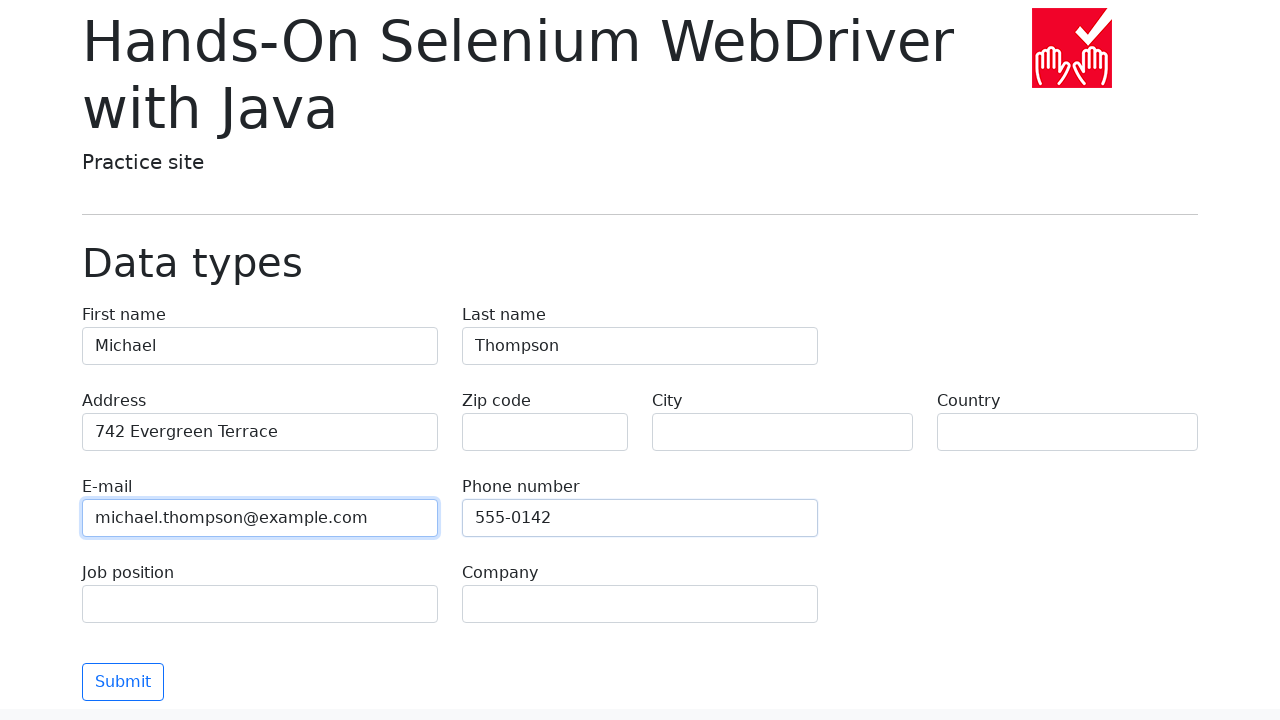

Filled city field with 'Portland' on input[name="city"]
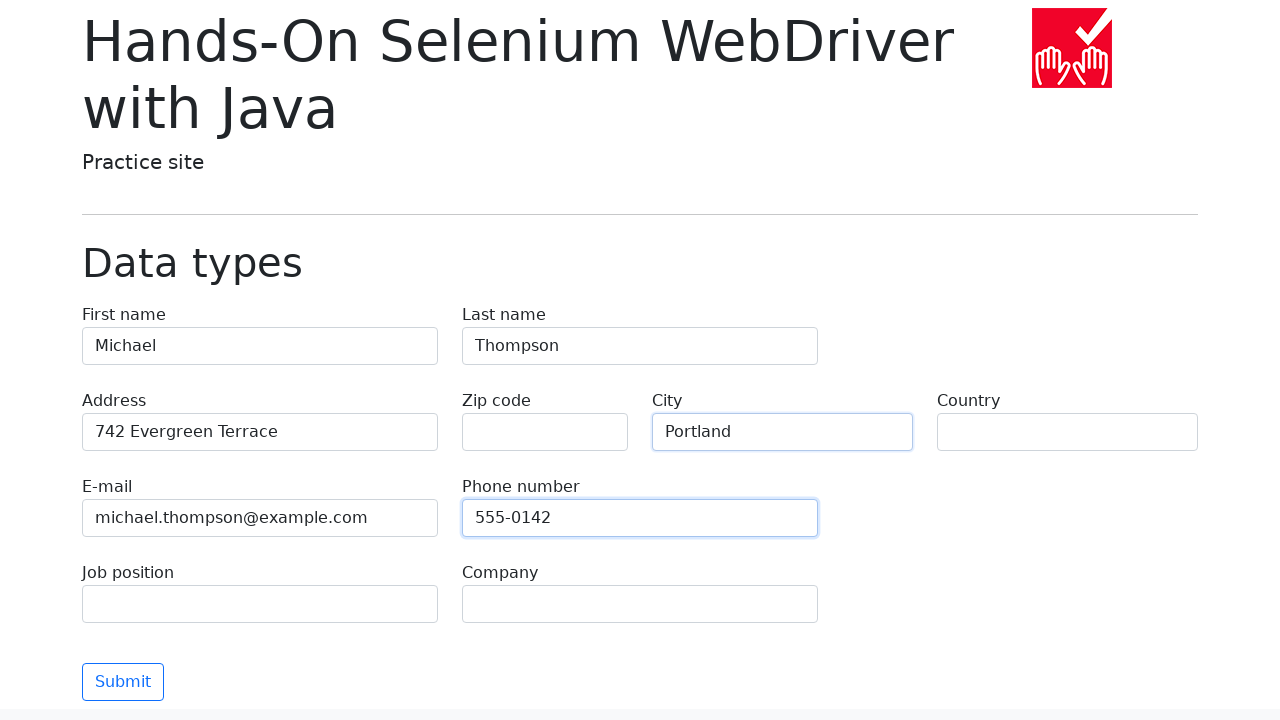

Filled country field with 'United States' on input[name="country"]
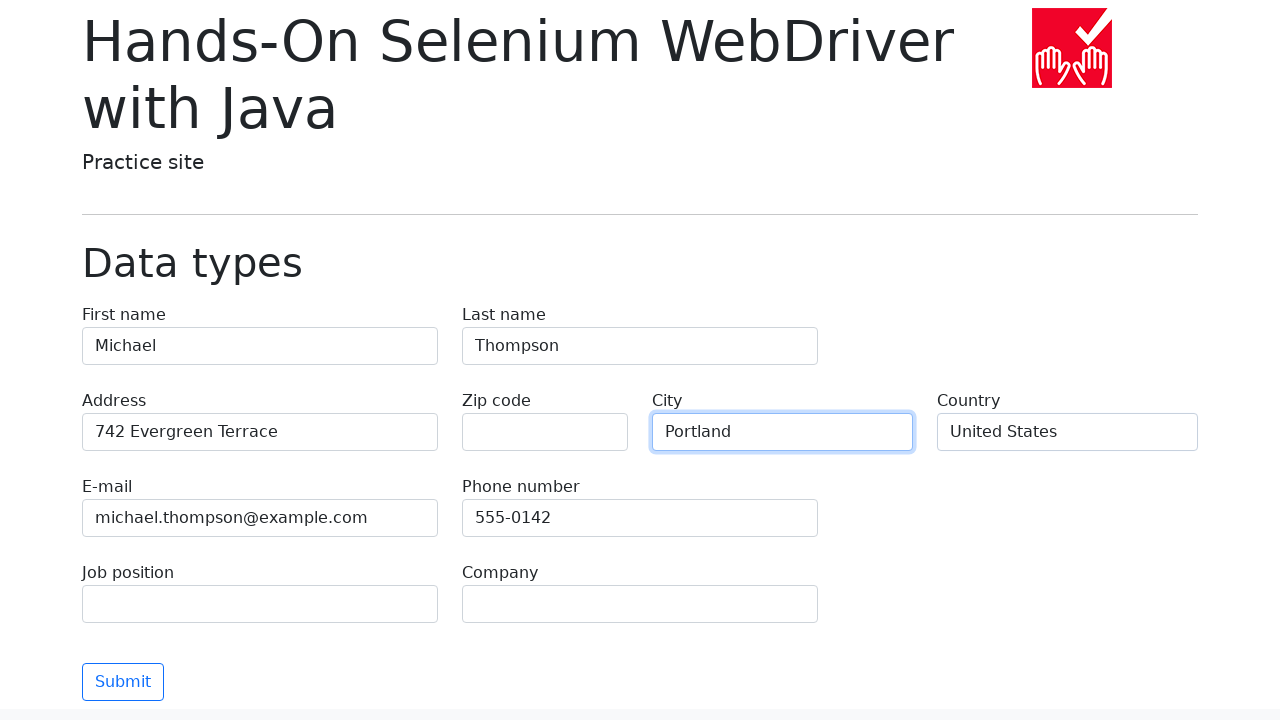

Filled job position field with 'Software Engineer' on input[name="job-position"]
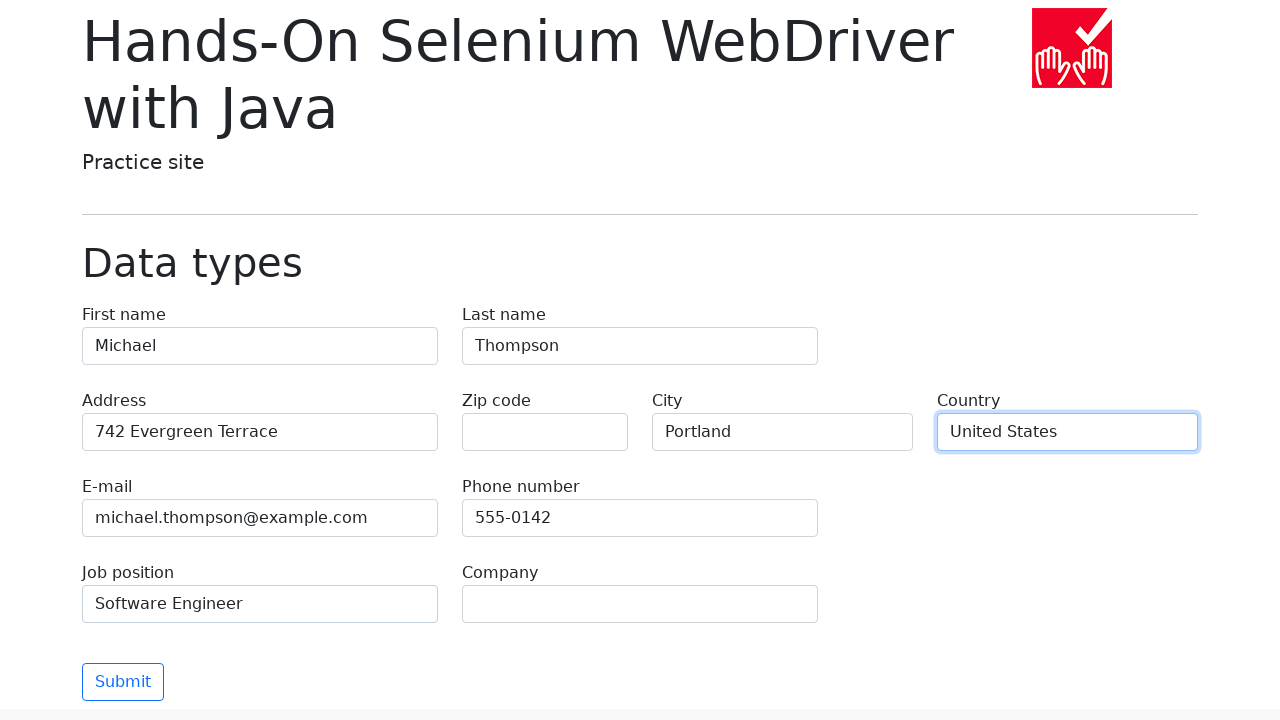

Filled company field with 'TechCorp Industries' on input[name="company"]
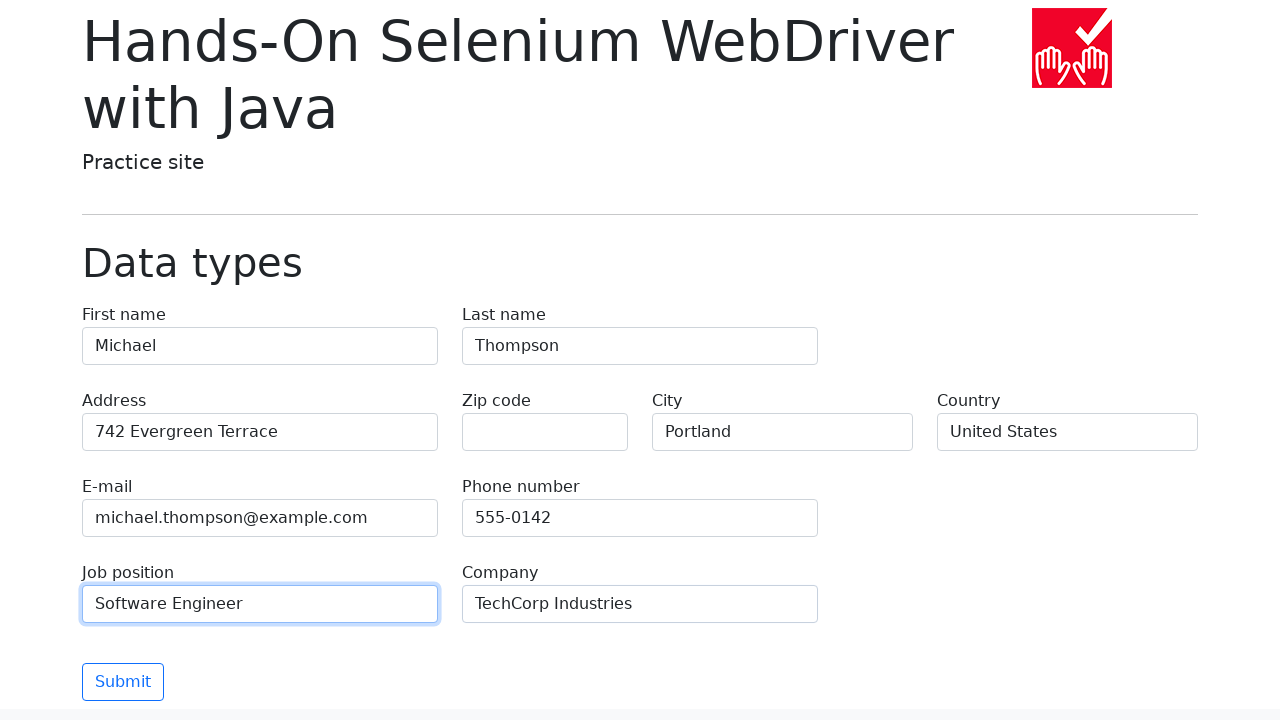

Clicked submit button to submit the form at (123, 682) on .btn.btn-outline-primary.mt-3
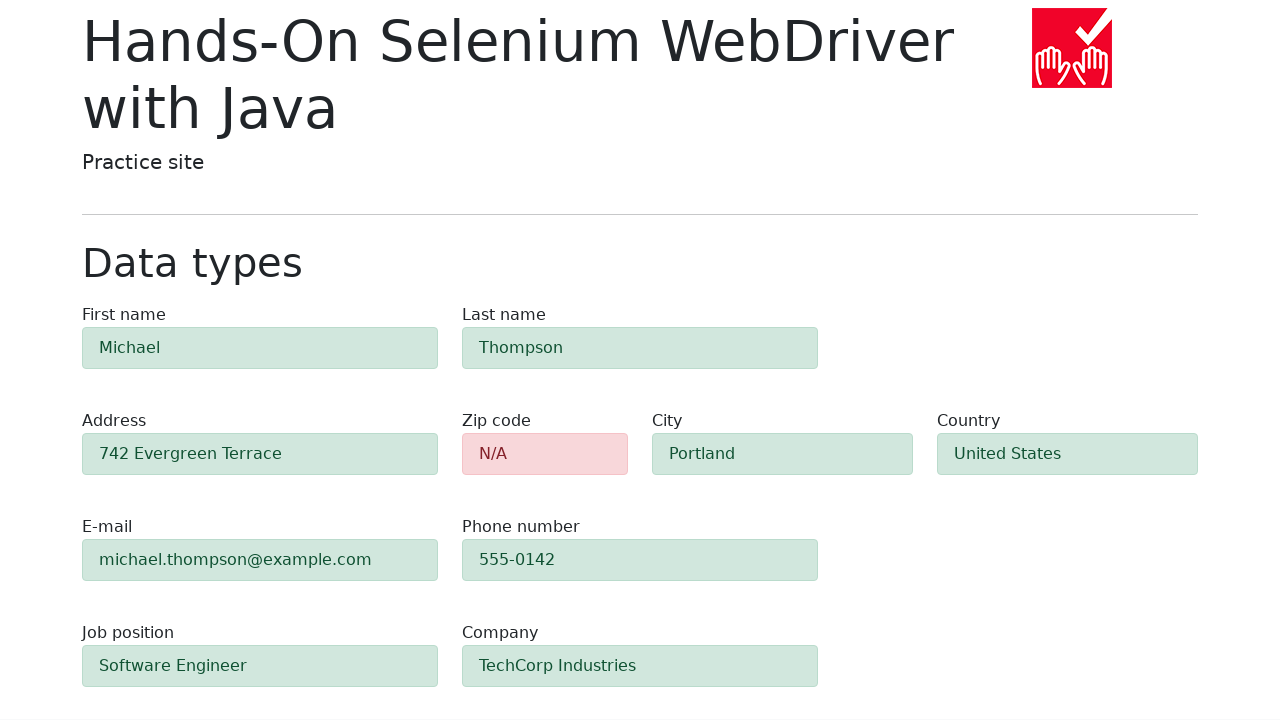

Validation feedback alert appeared on the page
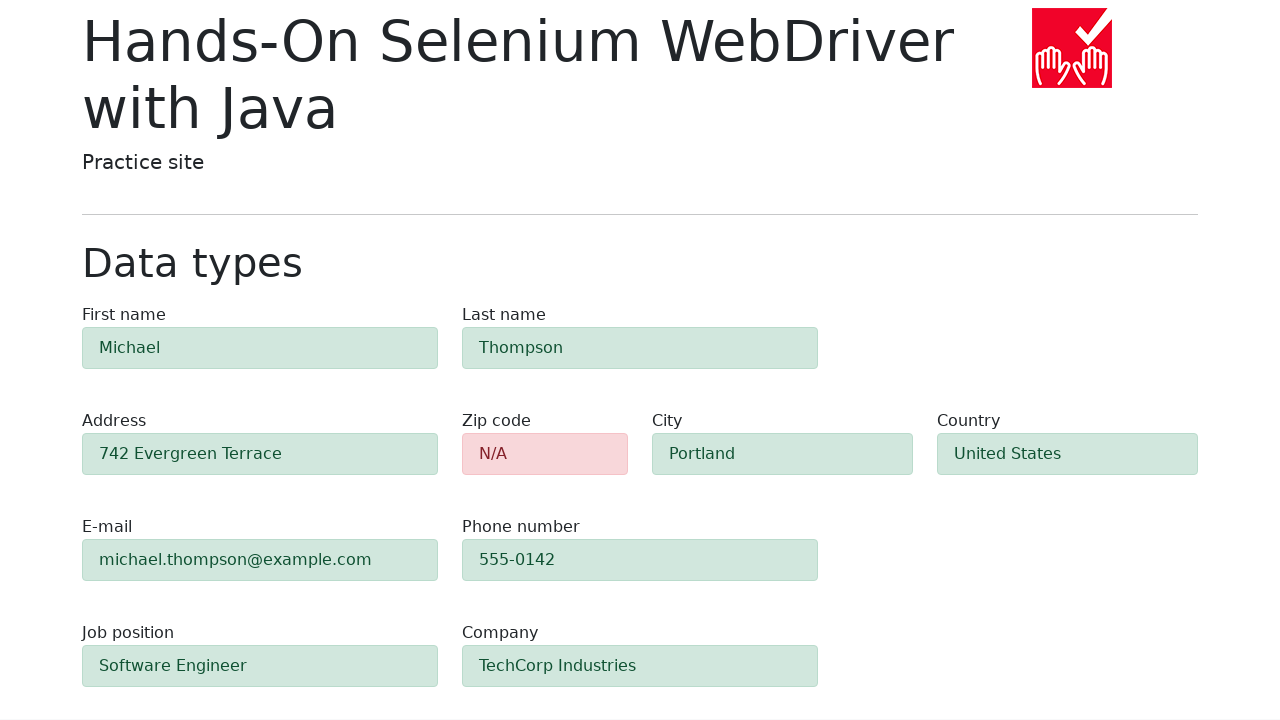

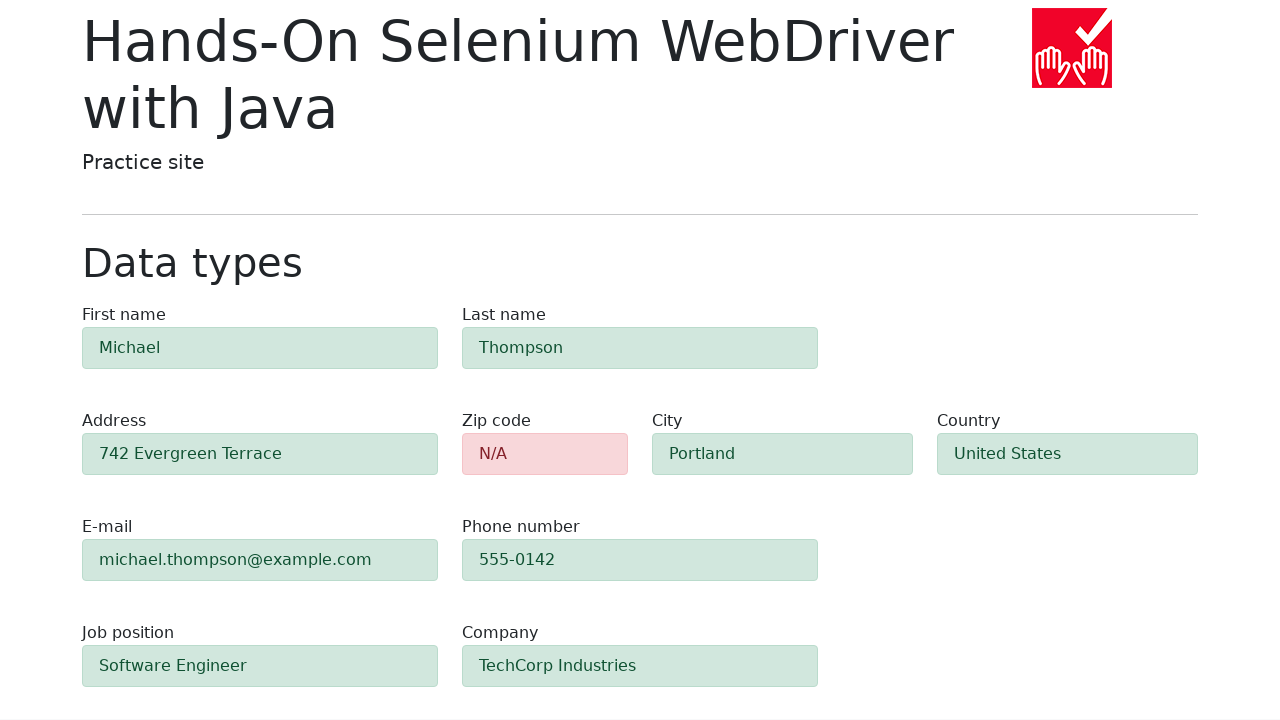